Navigates to a sitemap page and clicks through the first 5 links in the sitemap table, navigating back after each click

Starting URL: https://www.getcalley.com/page-sitemap.xml

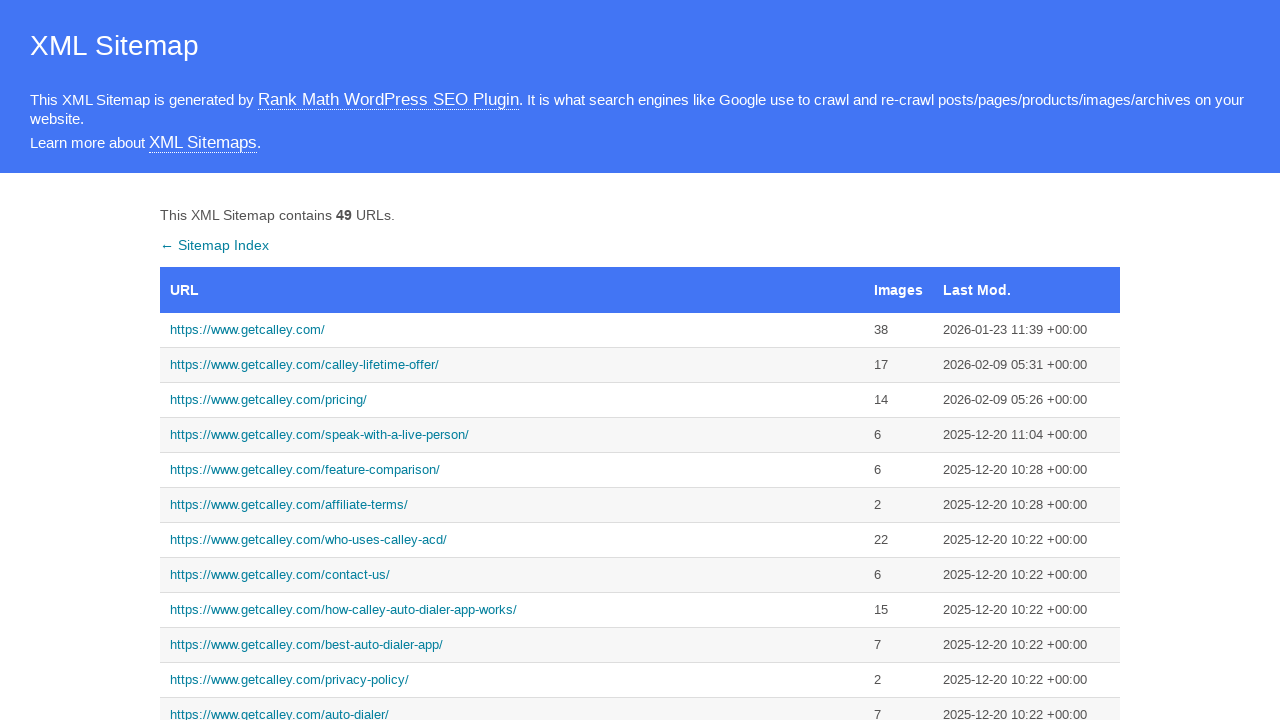

Navigated to sitemap page
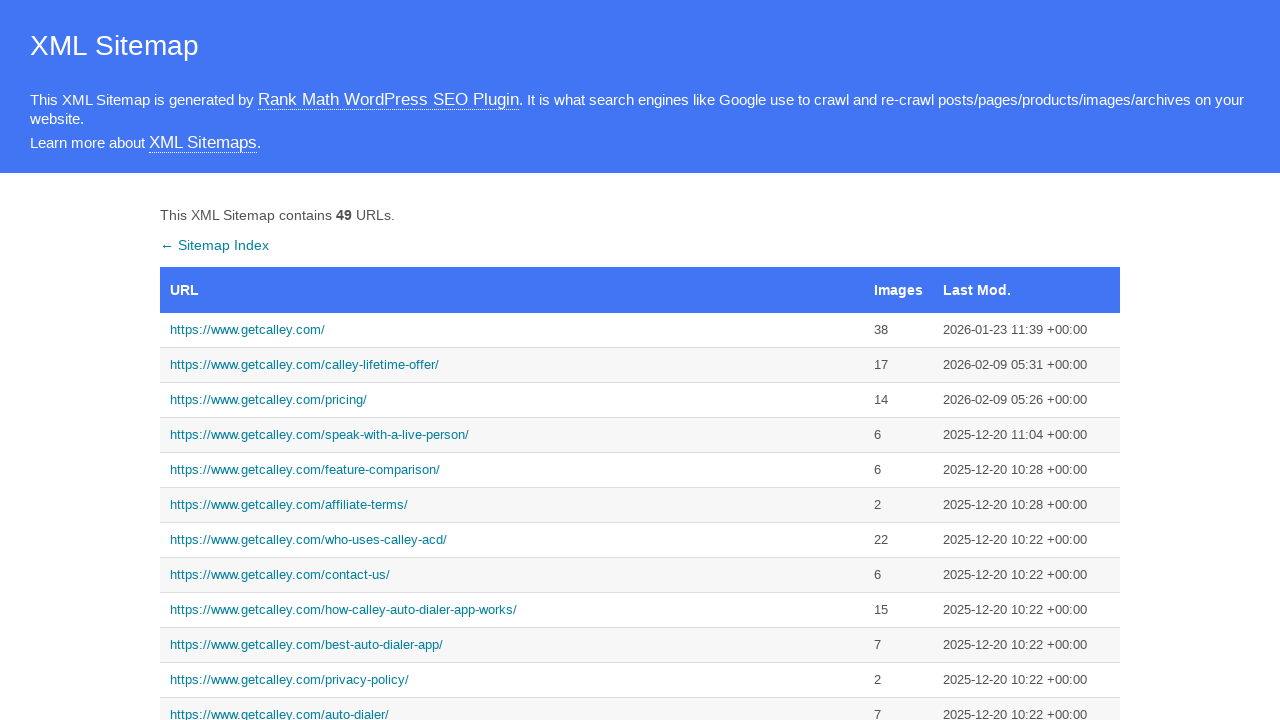

Clicked first link in sitemap table at (512, 330) on xpath=//table[@id='sitemap']/tbody/tr[1]/td[1]
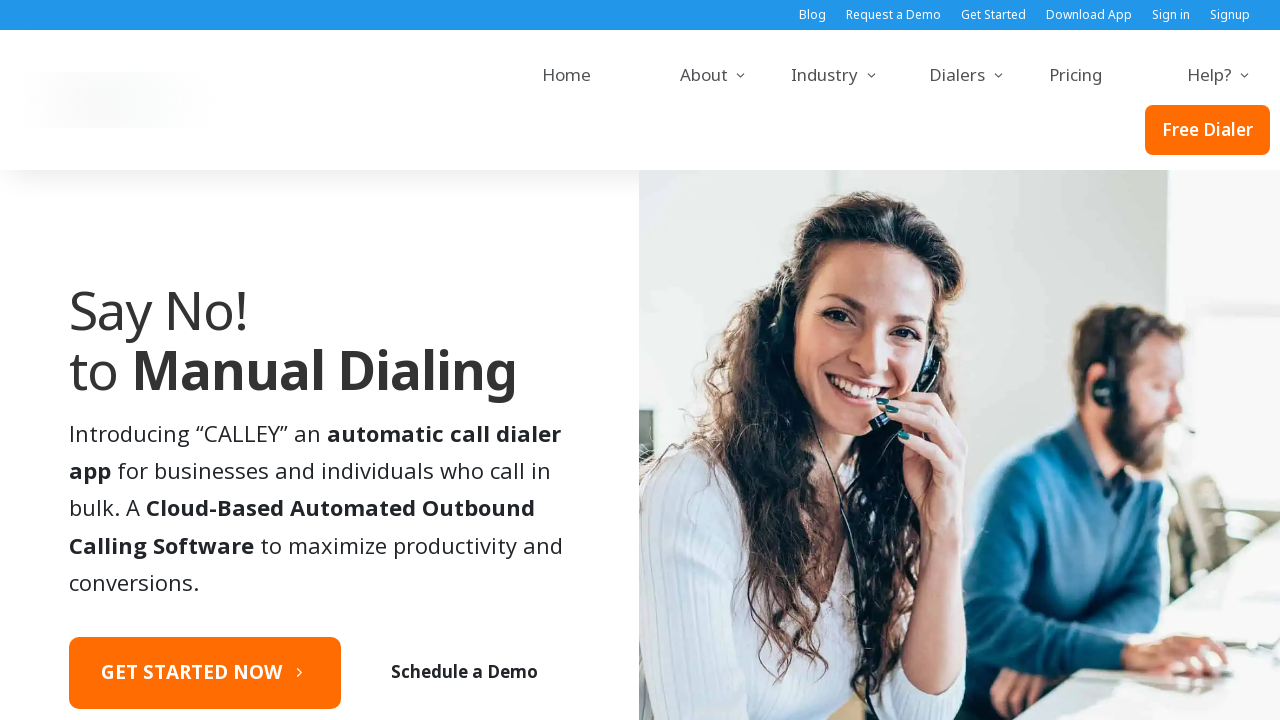

Navigated back to sitemap page
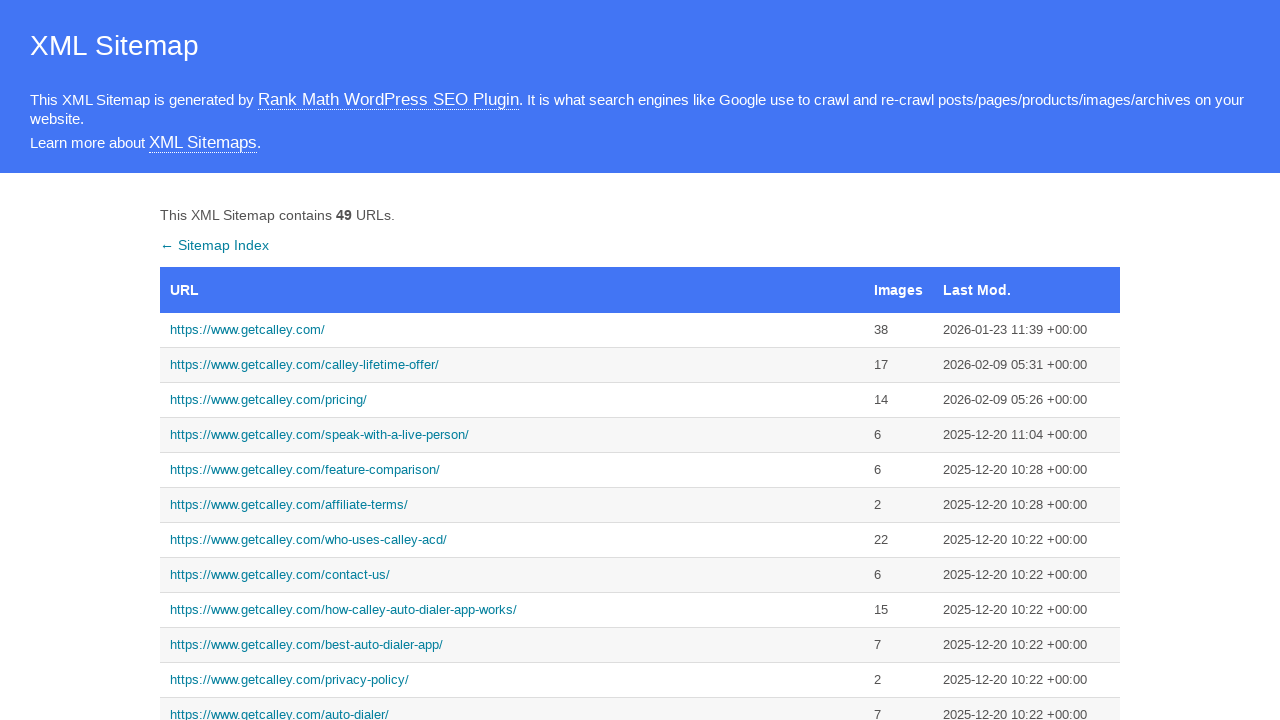

Clicked second link in sitemap table at (512, 365) on xpath=//table[@id='sitemap']/tbody/tr[2]/td[1]
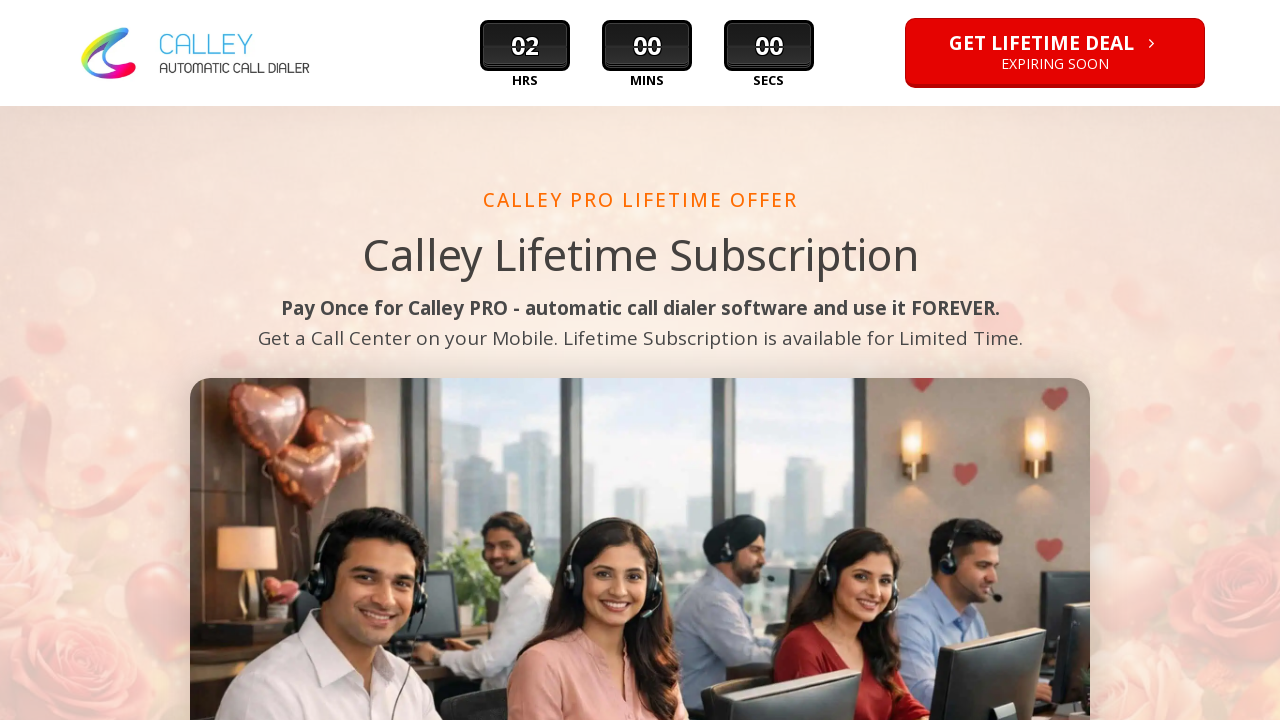

Navigated back to sitemap page
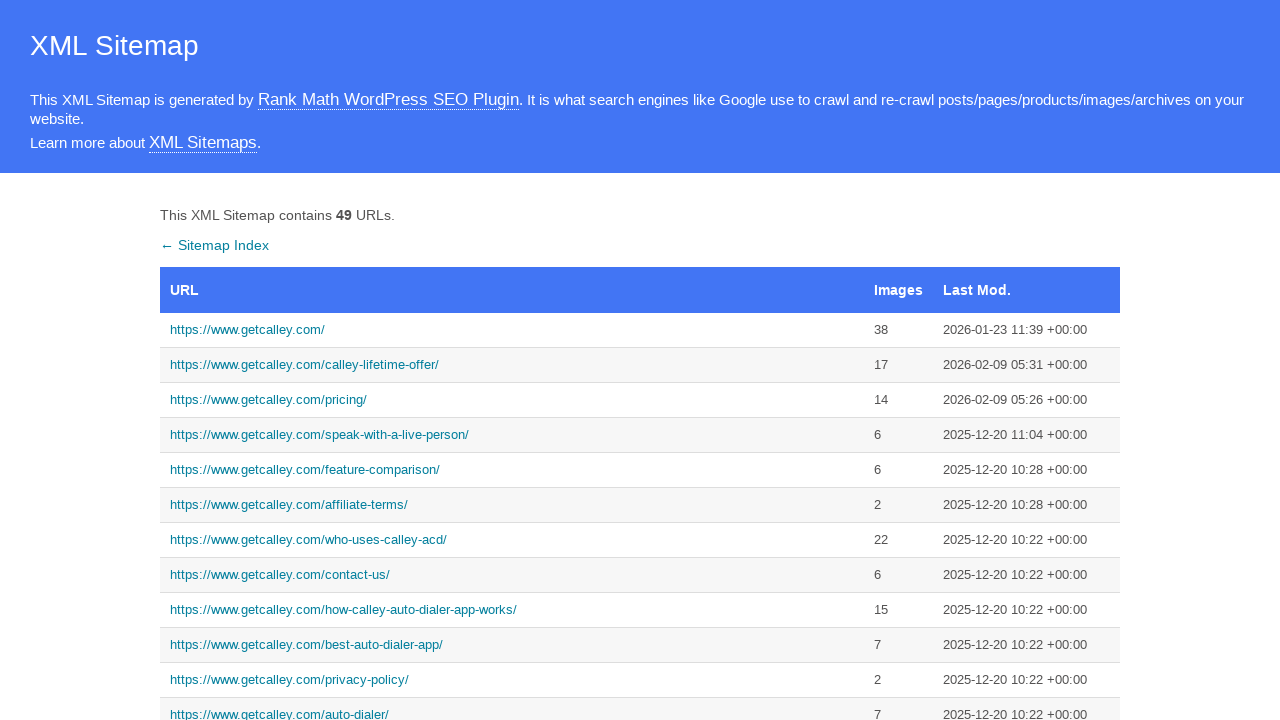

Clicked third link in sitemap table at (512, 400) on xpath=//table[@id='sitemap']/tbody/tr[3]/td[1]
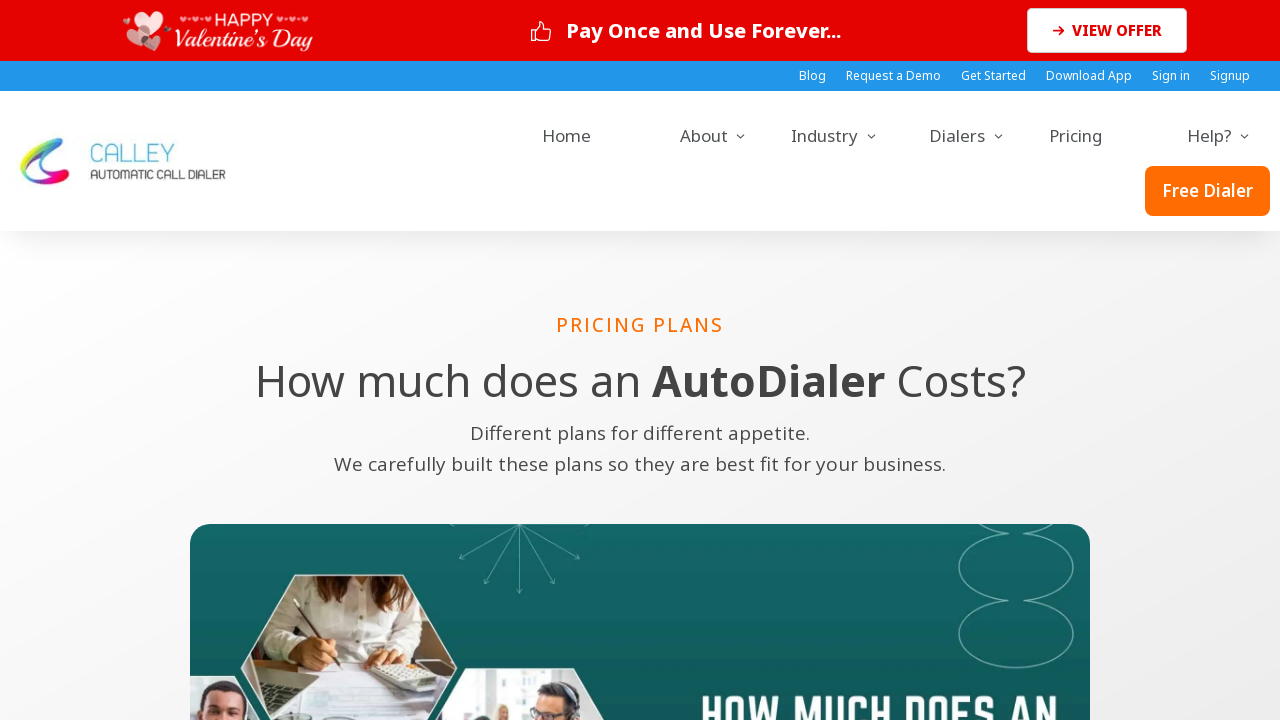

Navigated back to sitemap page
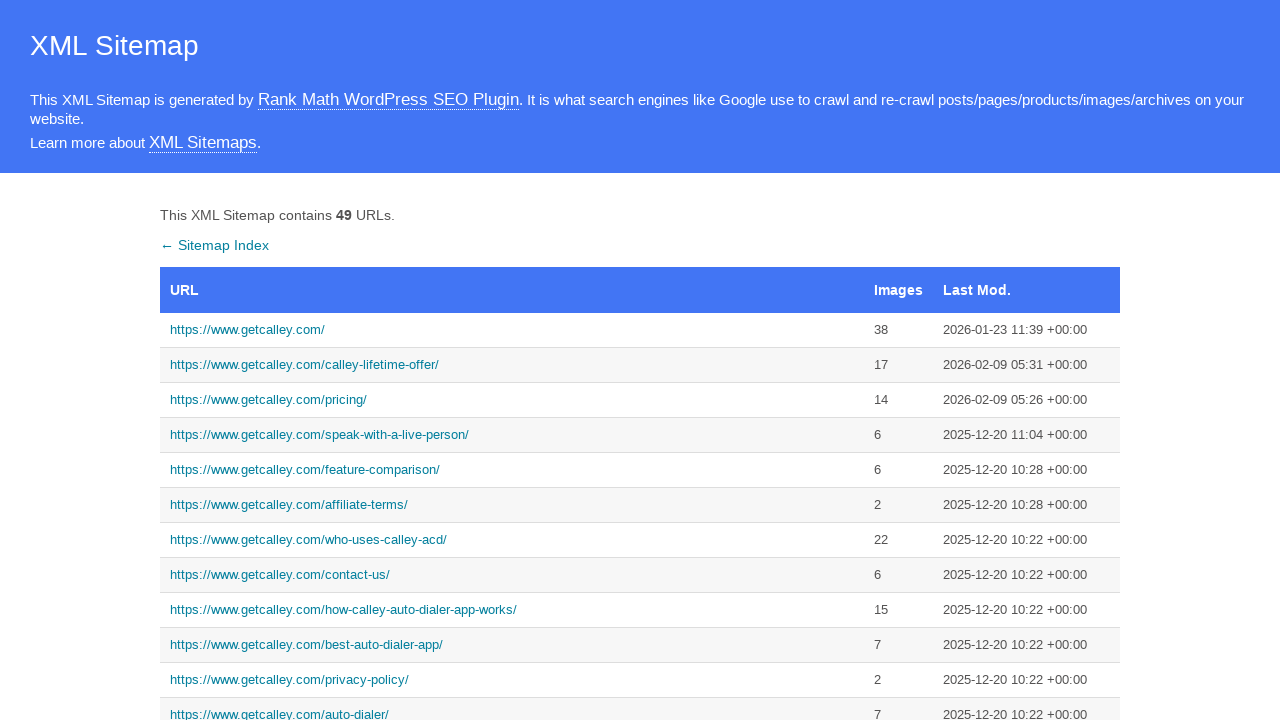

Clicked fourth link in sitemap table at (512, 435) on xpath=//table[@id='sitemap']/tbody/tr[4]/td[1]
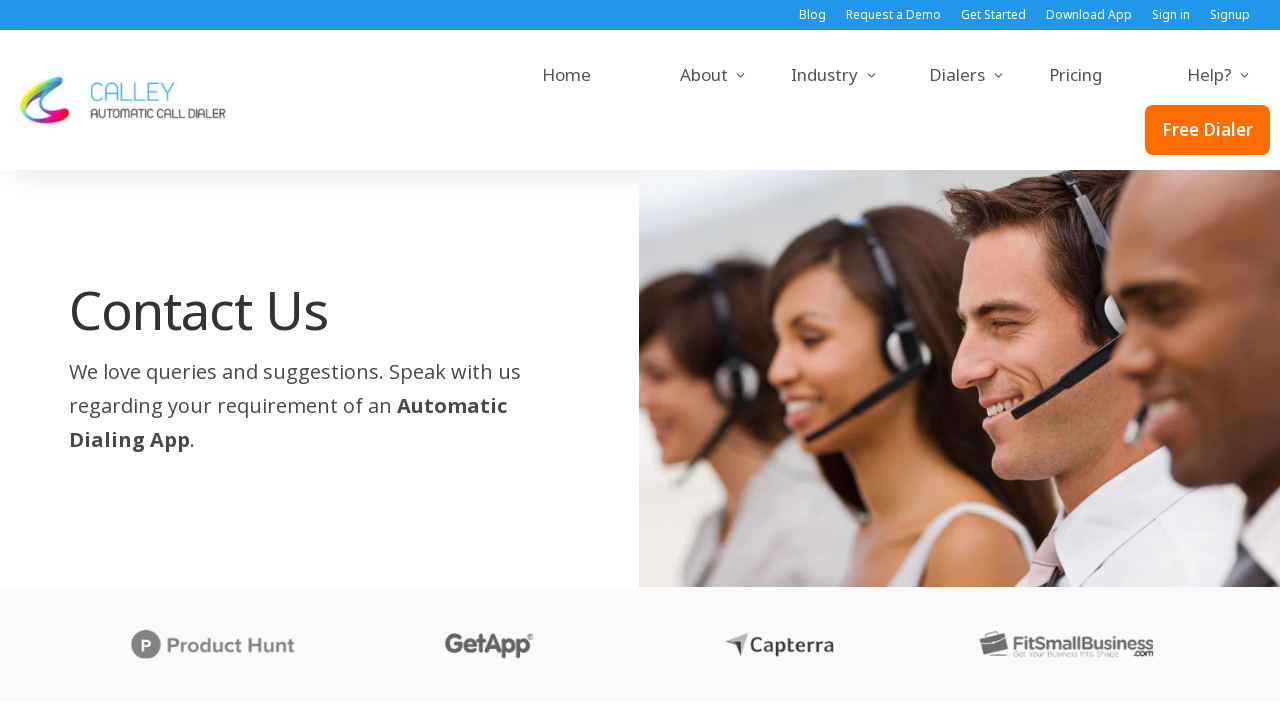

Navigated back to sitemap page
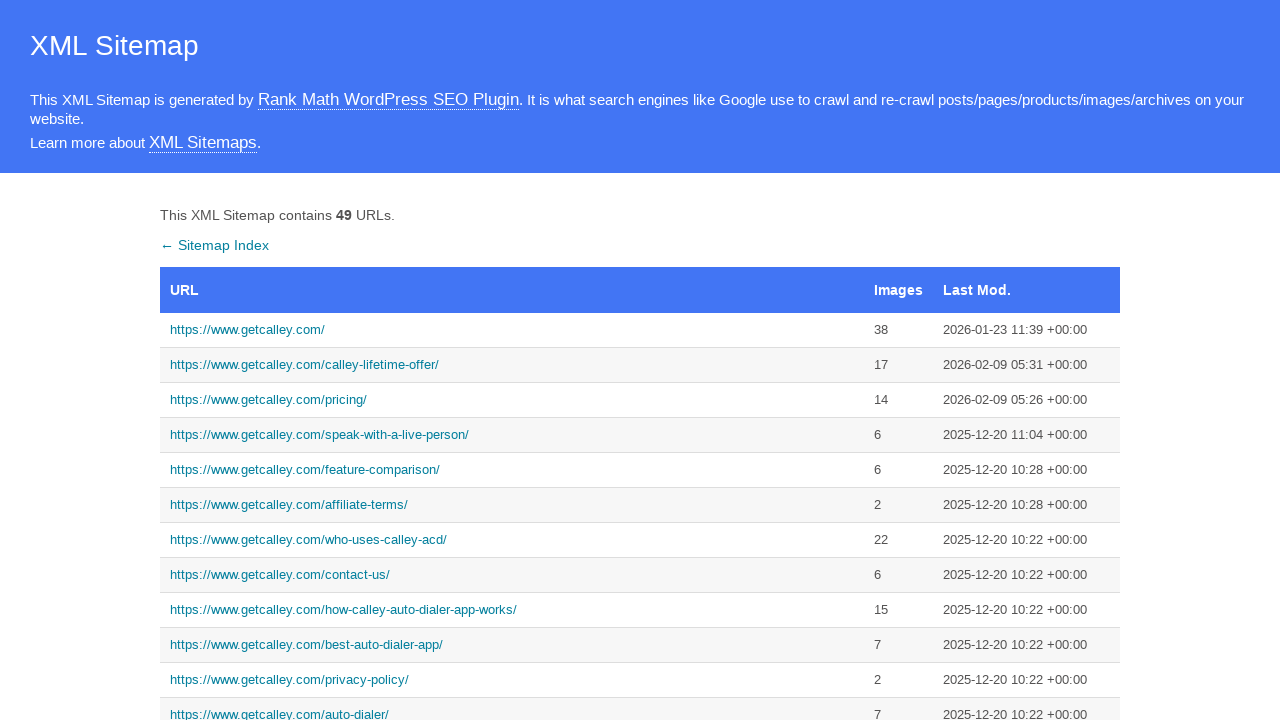

Clicked fifth link in sitemap table at (512, 470) on xpath=//table[@id='sitemap']/tbody/tr[5]/td[1]
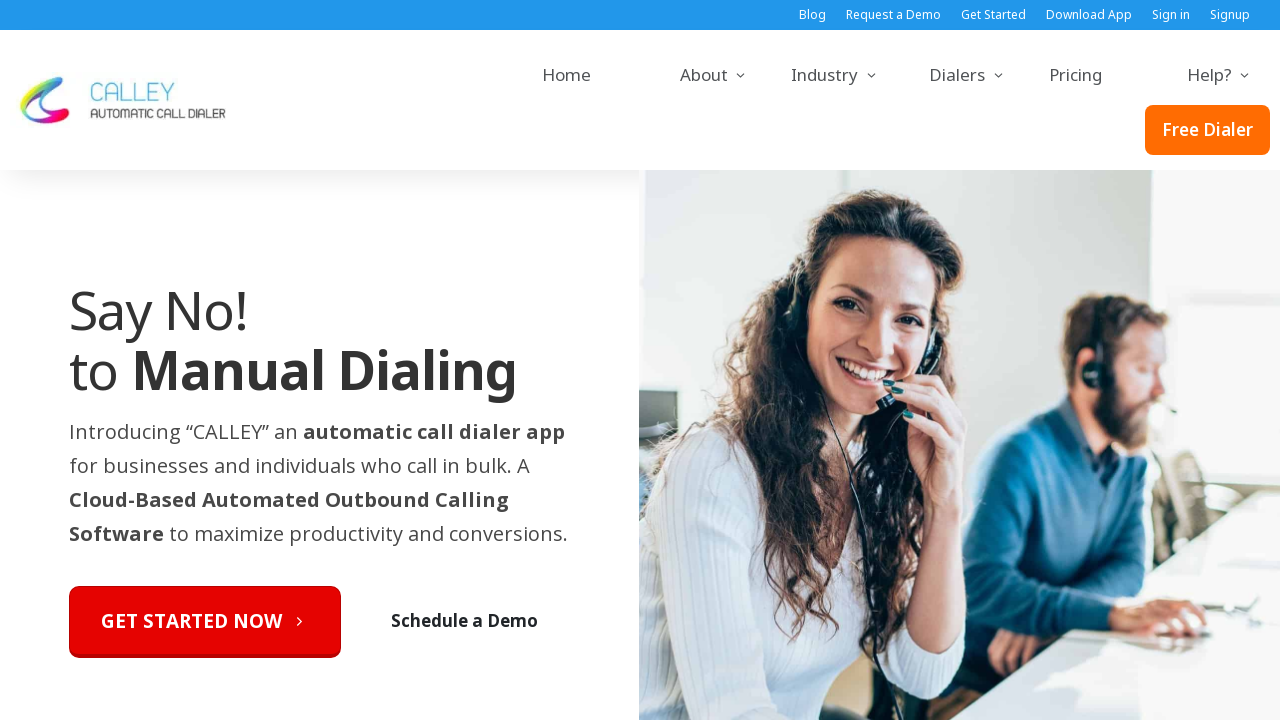

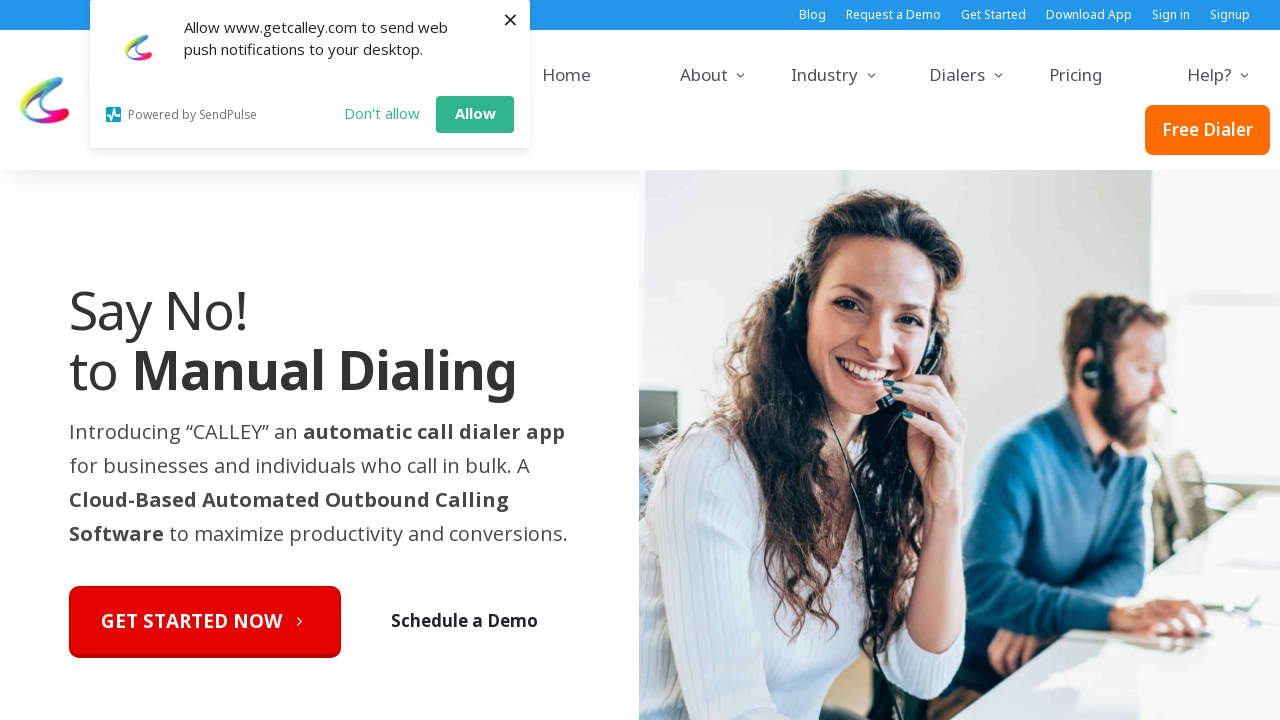